Tests that the countries dropdown displays the expected number of countries (31) on the main page of a travel booking website

Starting URL: https://www.tez-tour.com/

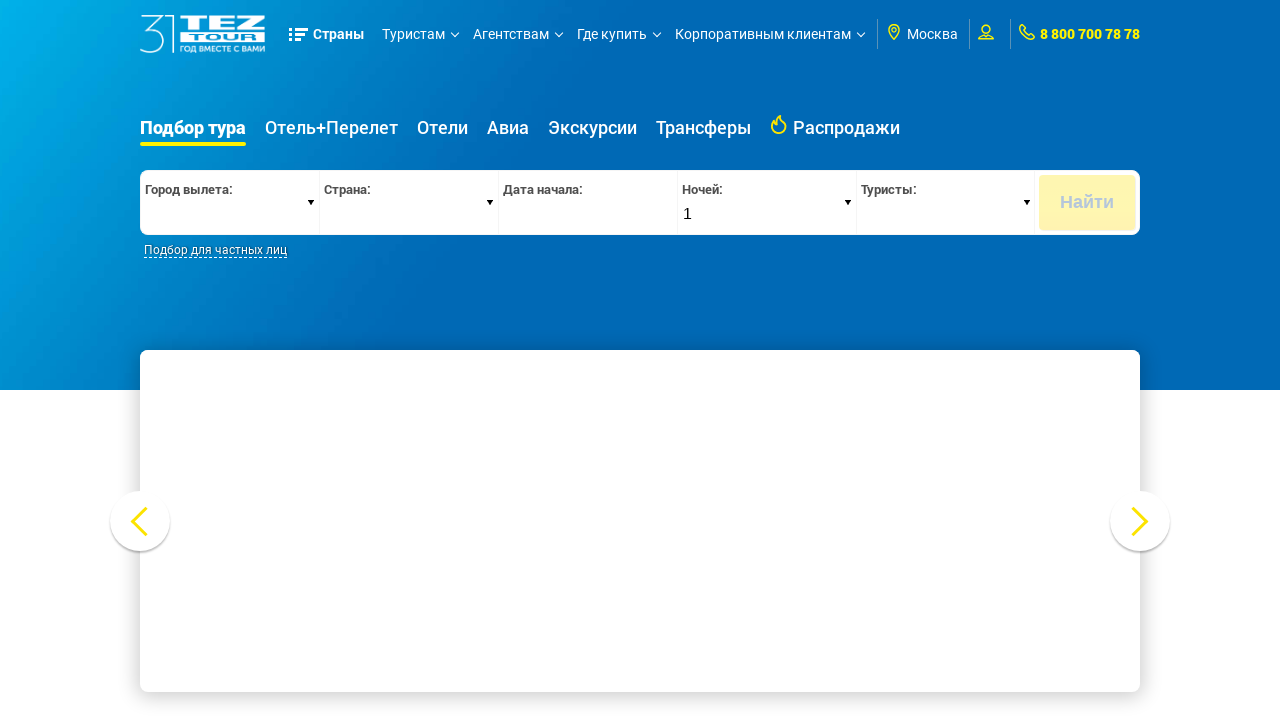

No popup found, proceeding with test
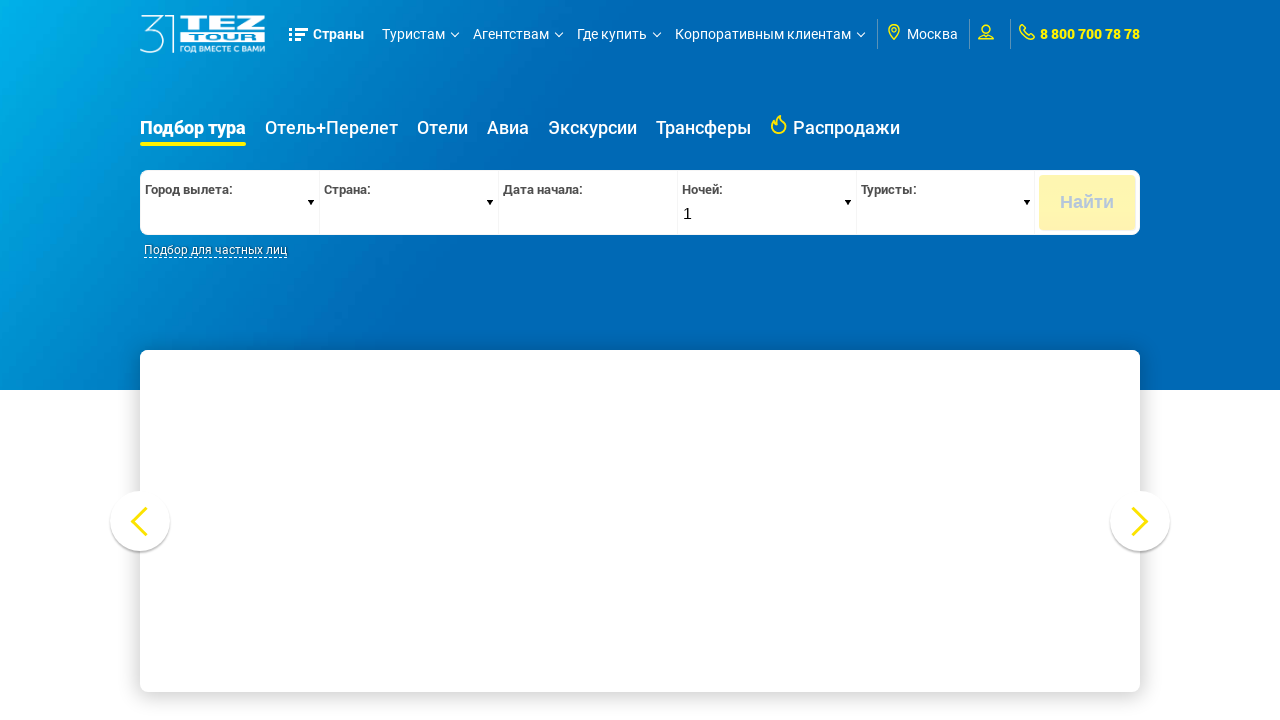

Clicked on countries dropdown selector at (328, 34) on [class*='country'], [data-testid='country-selector'], .countries-list
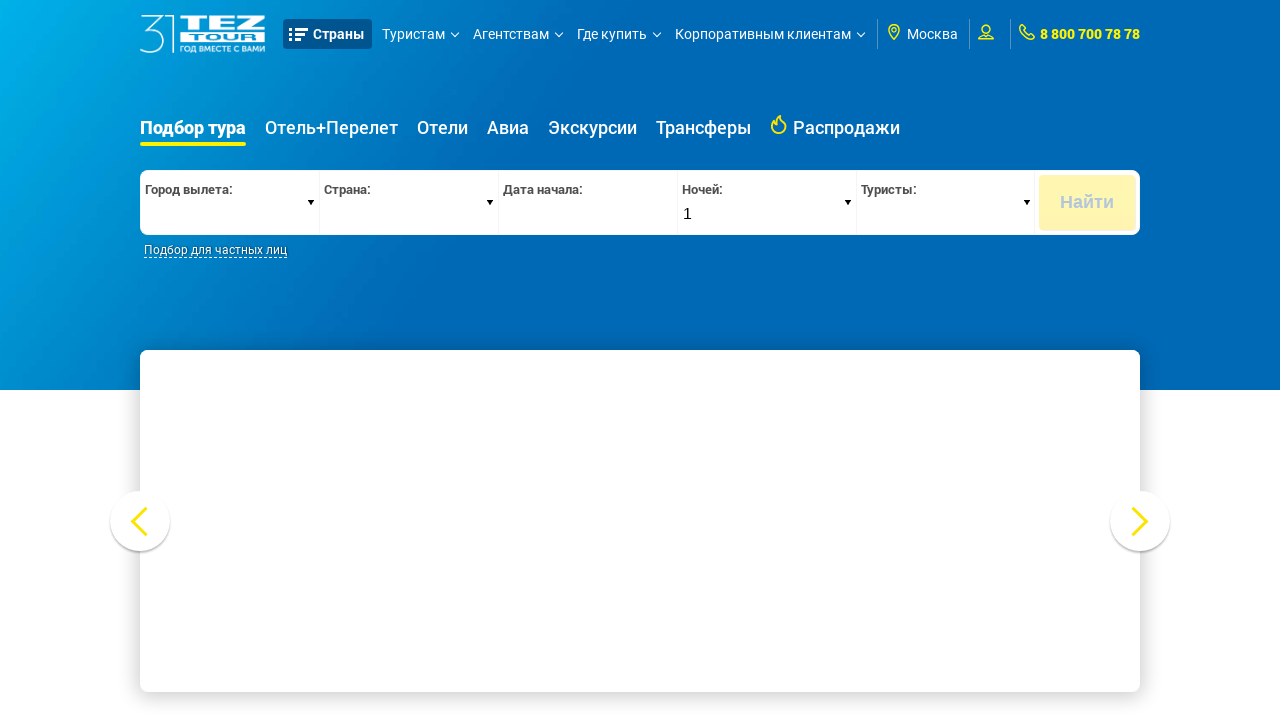

Waited for countries list to appear
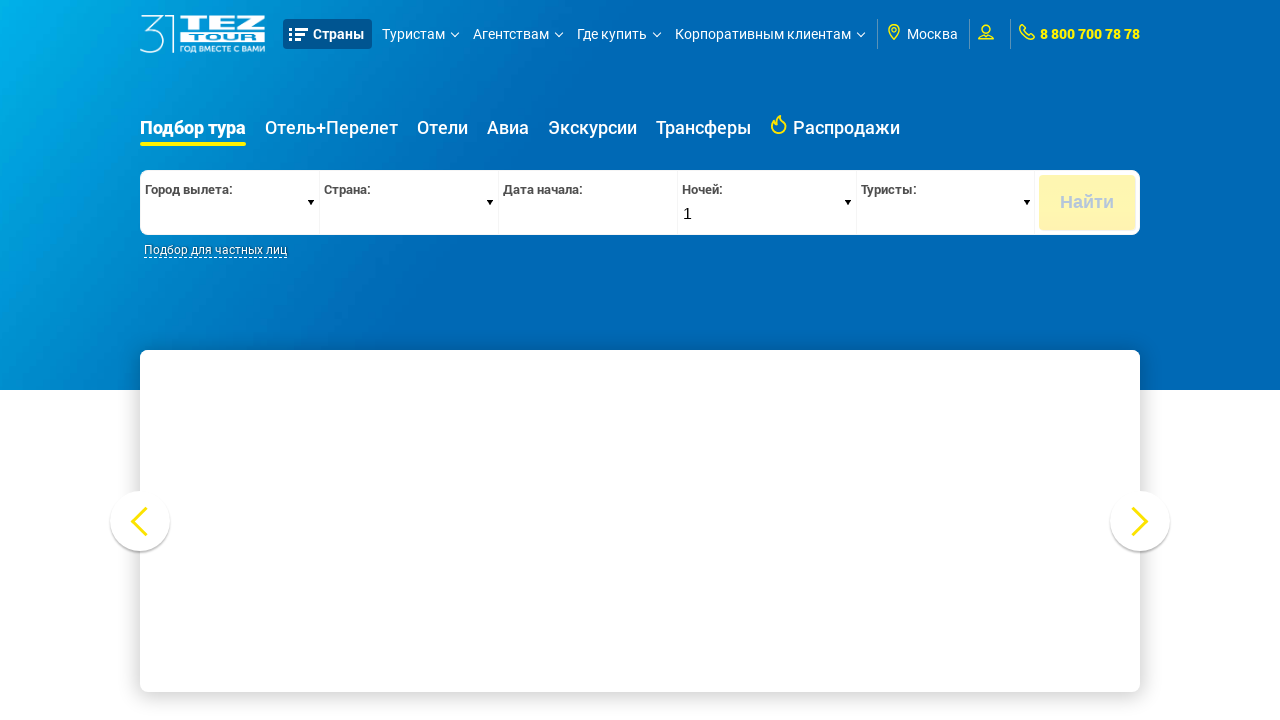

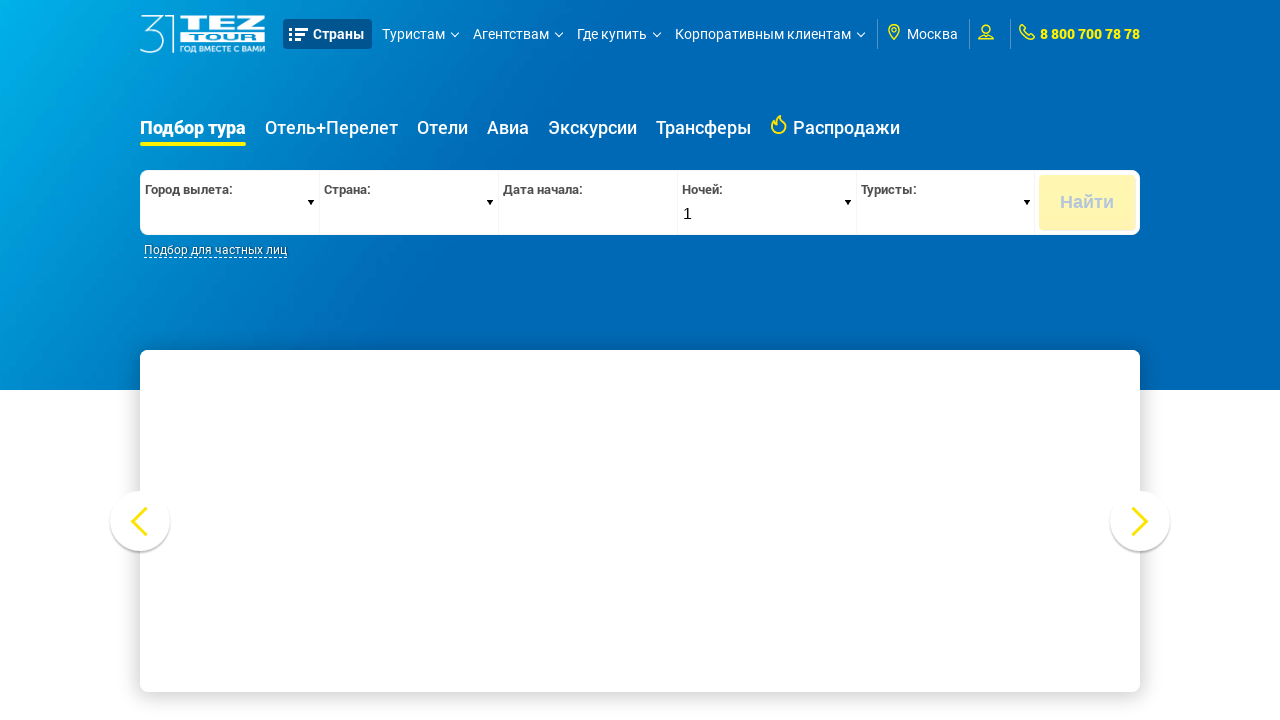